Tests that entered text is trimmed when editing a todo item

Starting URL: https://demo.playwright.dev/todomvc

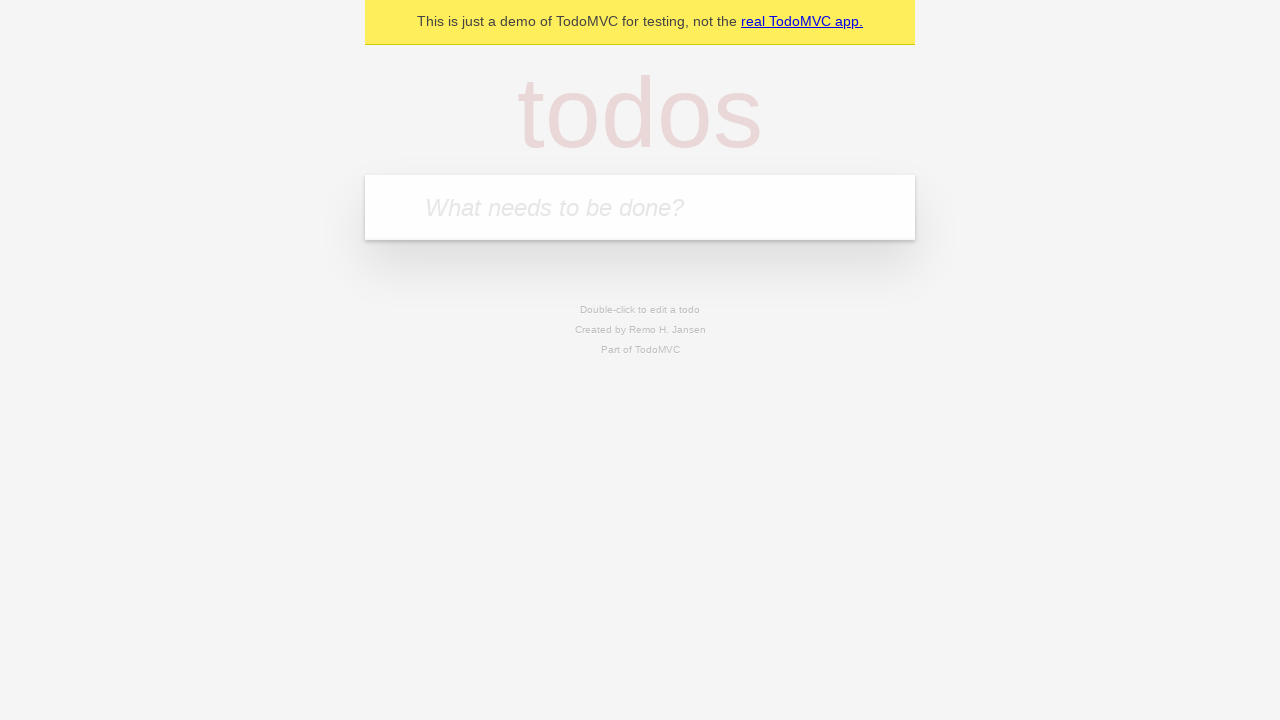

Filled todo input with 'buy some cheese' on internal:attr=[placeholder="What needs to be done?"i]
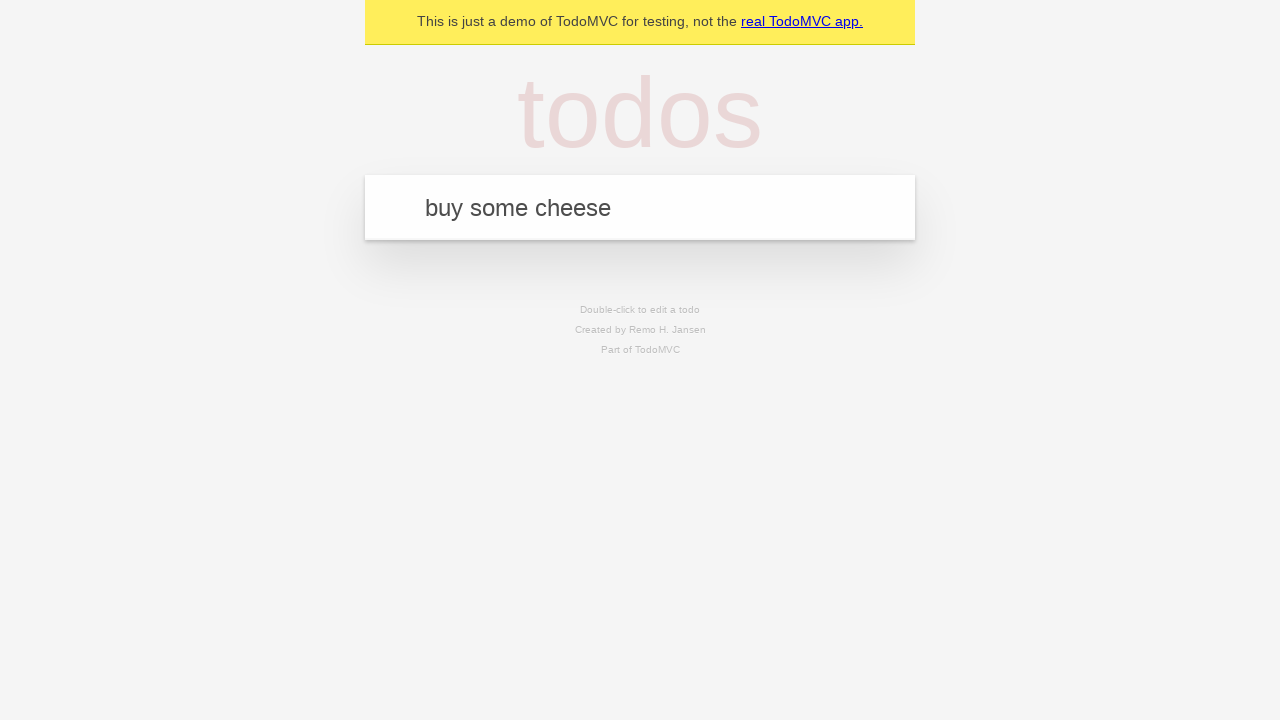

Pressed Enter to create first todo item on internal:attr=[placeholder="What needs to be done?"i]
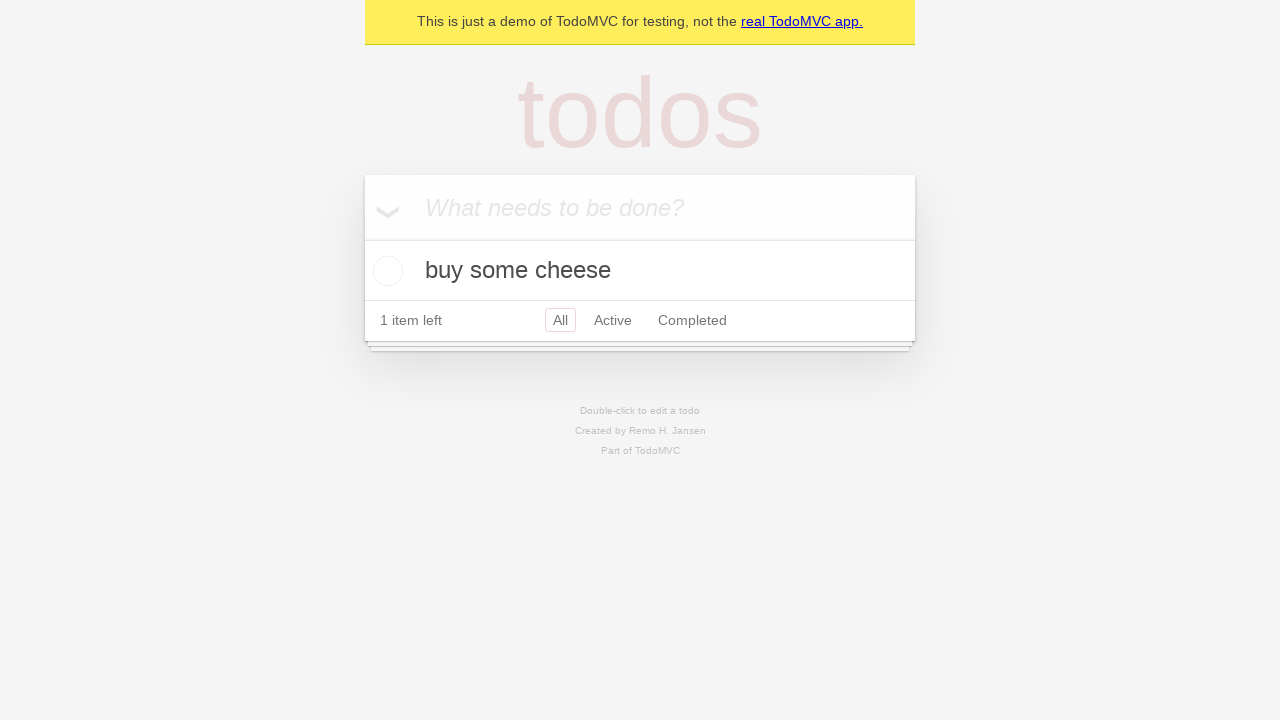

Filled todo input with 'feed the cat' on internal:attr=[placeholder="What needs to be done?"i]
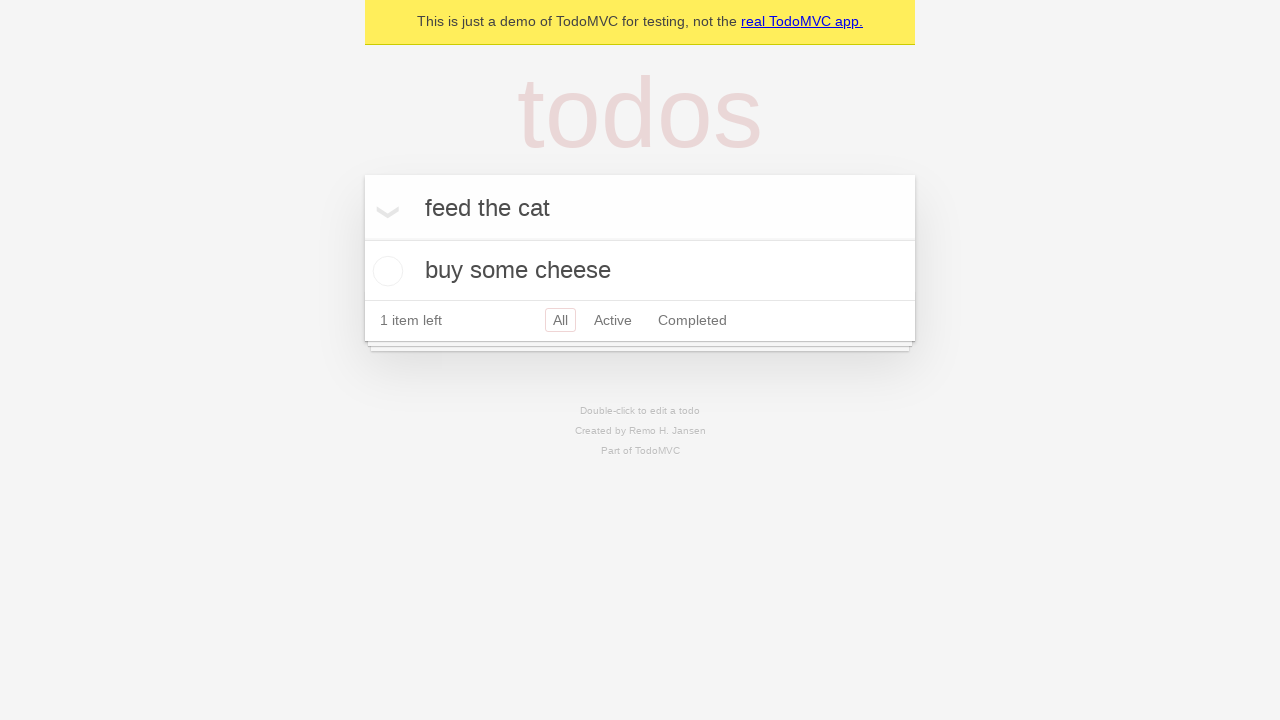

Pressed Enter to create second todo item on internal:attr=[placeholder="What needs to be done?"i]
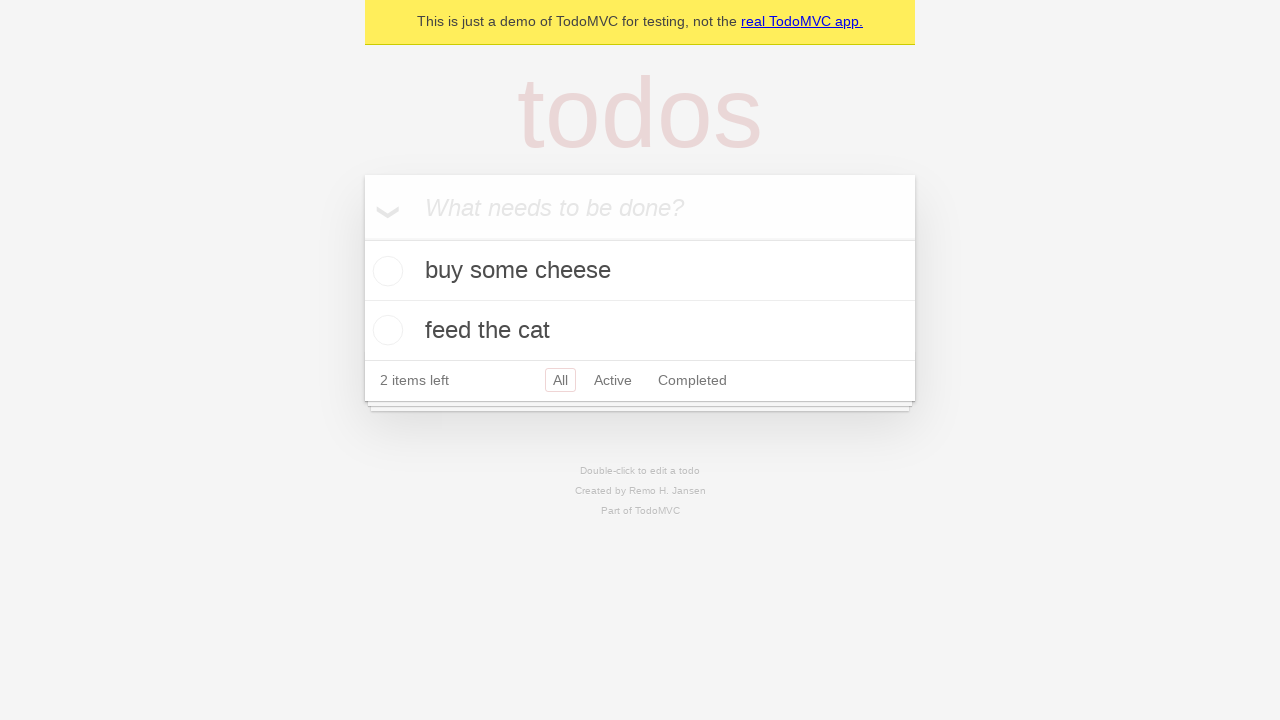

Filled todo input with 'book a doctors appointment' on internal:attr=[placeholder="What needs to be done?"i]
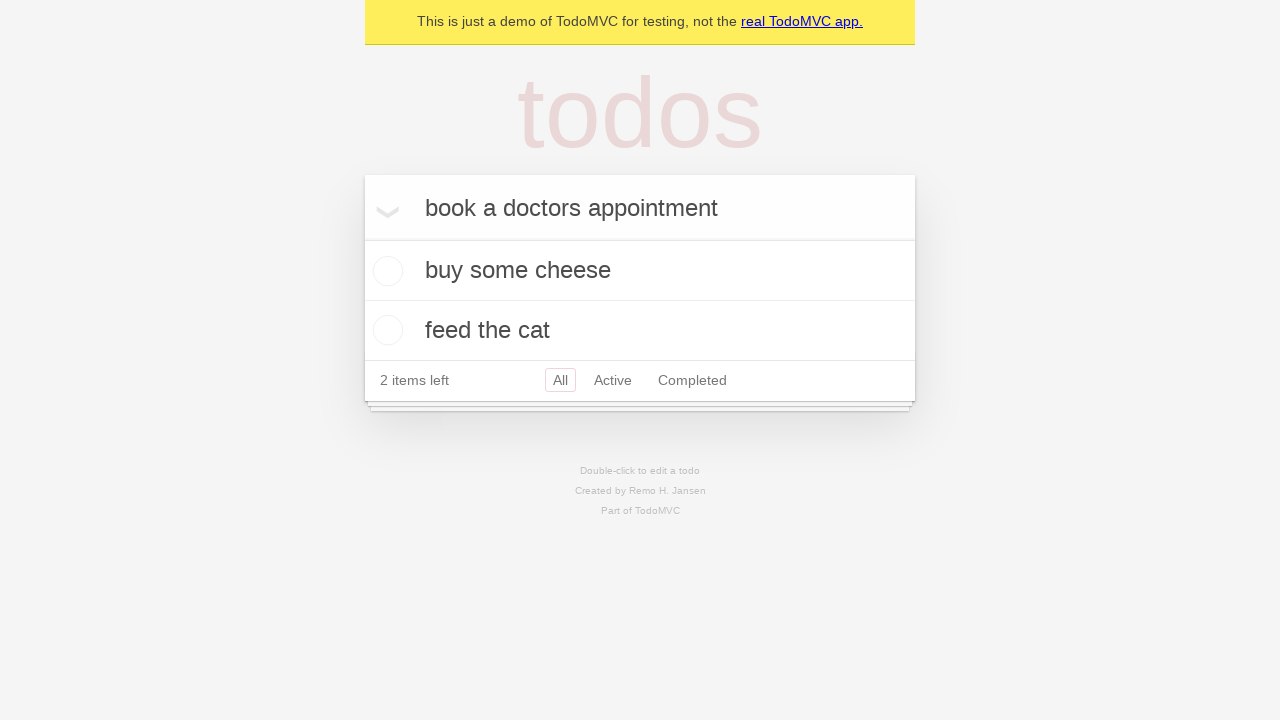

Pressed Enter to create third todo item on internal:attr=[placeholder="What needs to be done?"i]
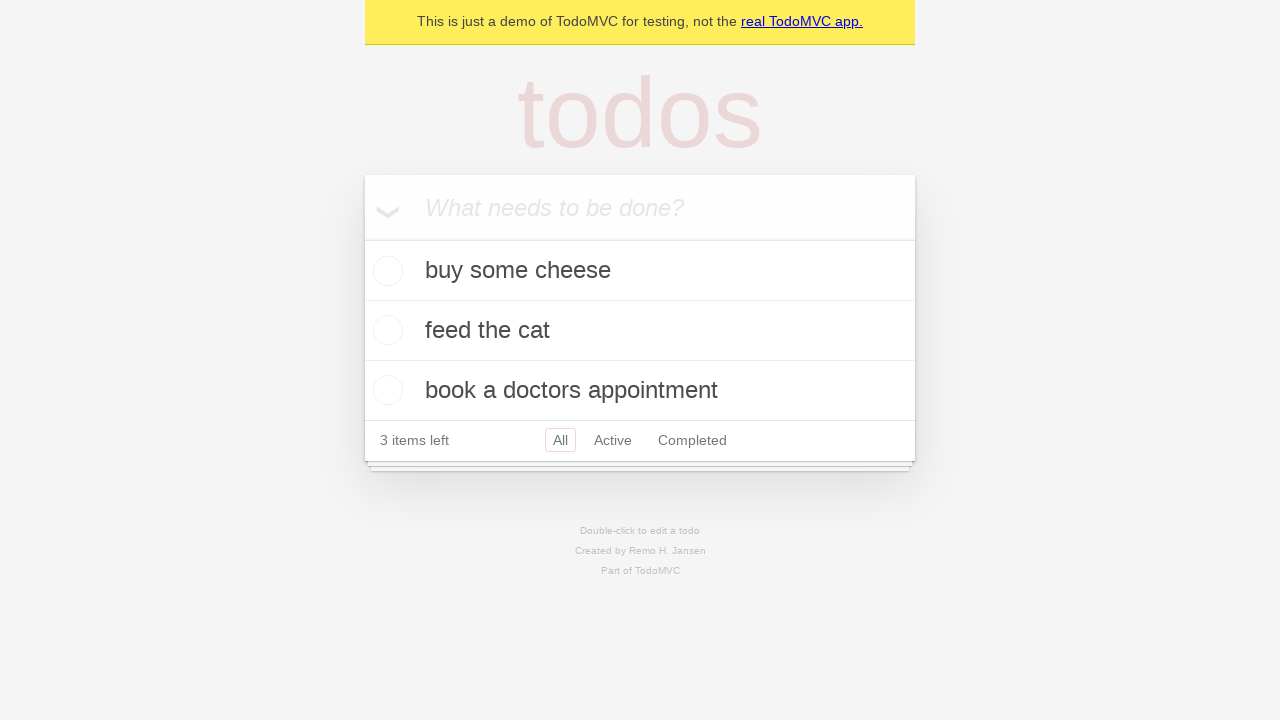

Double-clicked second todo item to enter edit mode at (640, 331) on internal:testid=[data-testid="todo-item"s] >> nth=1
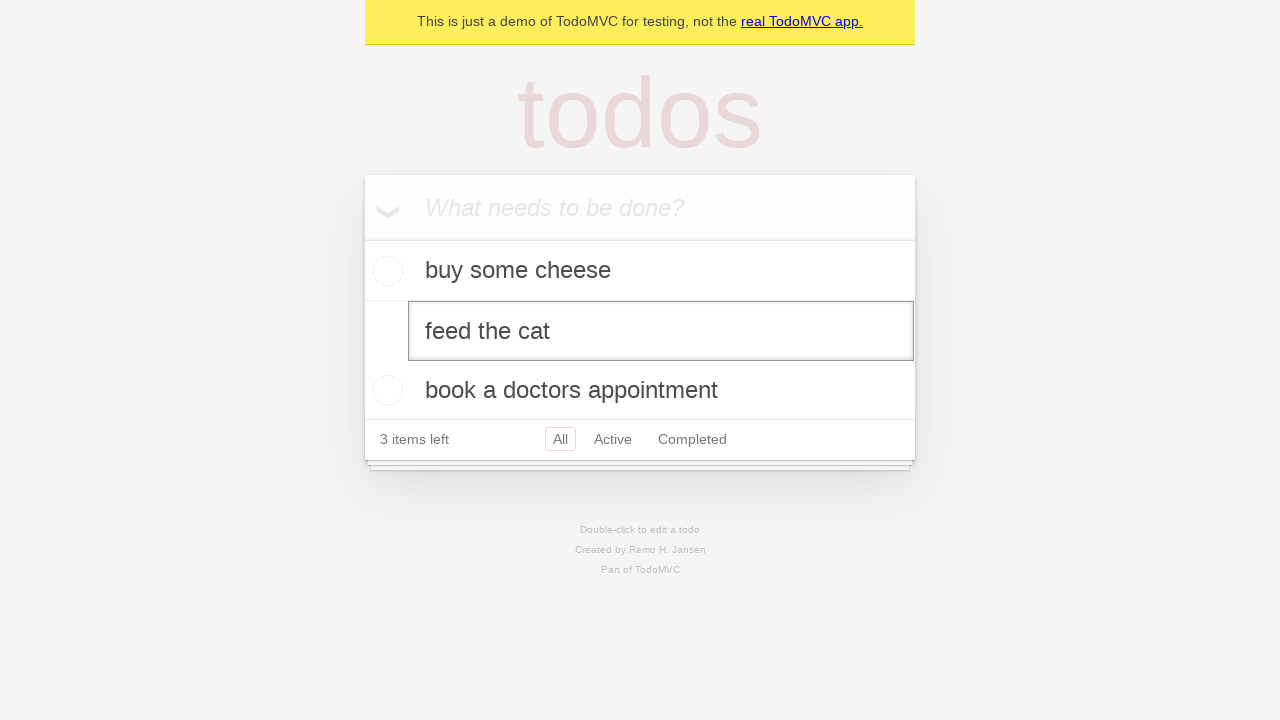

Filled edit field with '    buy some sausages    ' (text with surrounding spaces) on internal:testid=[data-testid="todo-item"s] >> nth=1 >> internal:role=textbox[nam
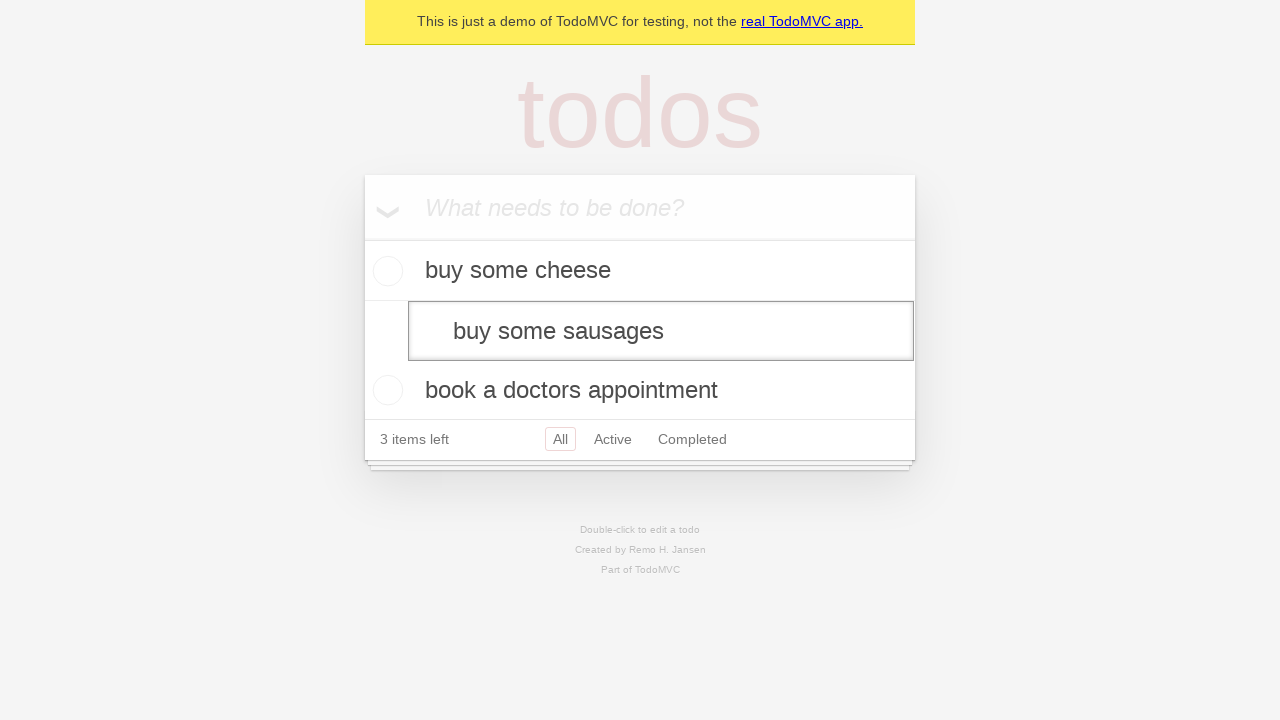

Pressed Enter to confirm edited todo item - text should be trimmed on internal:testid=[data-testid="todo-item"s] >> nth=1 >> internal:role=textbox[nam
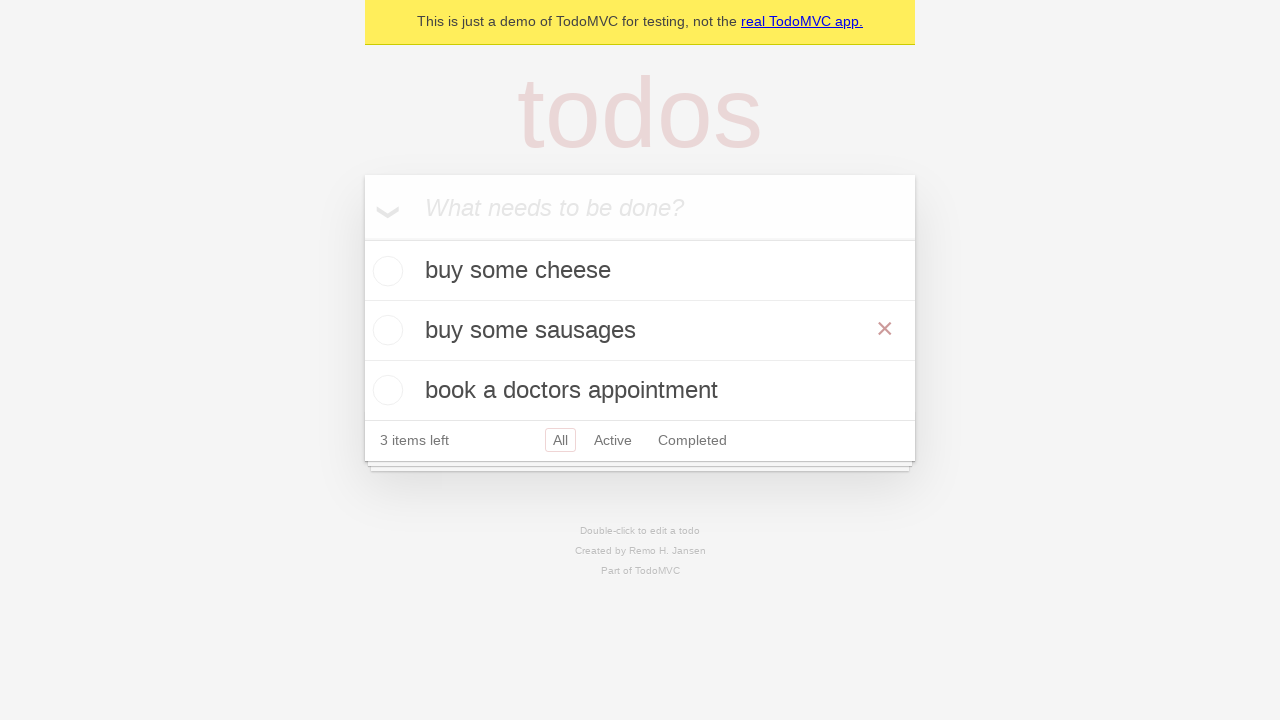

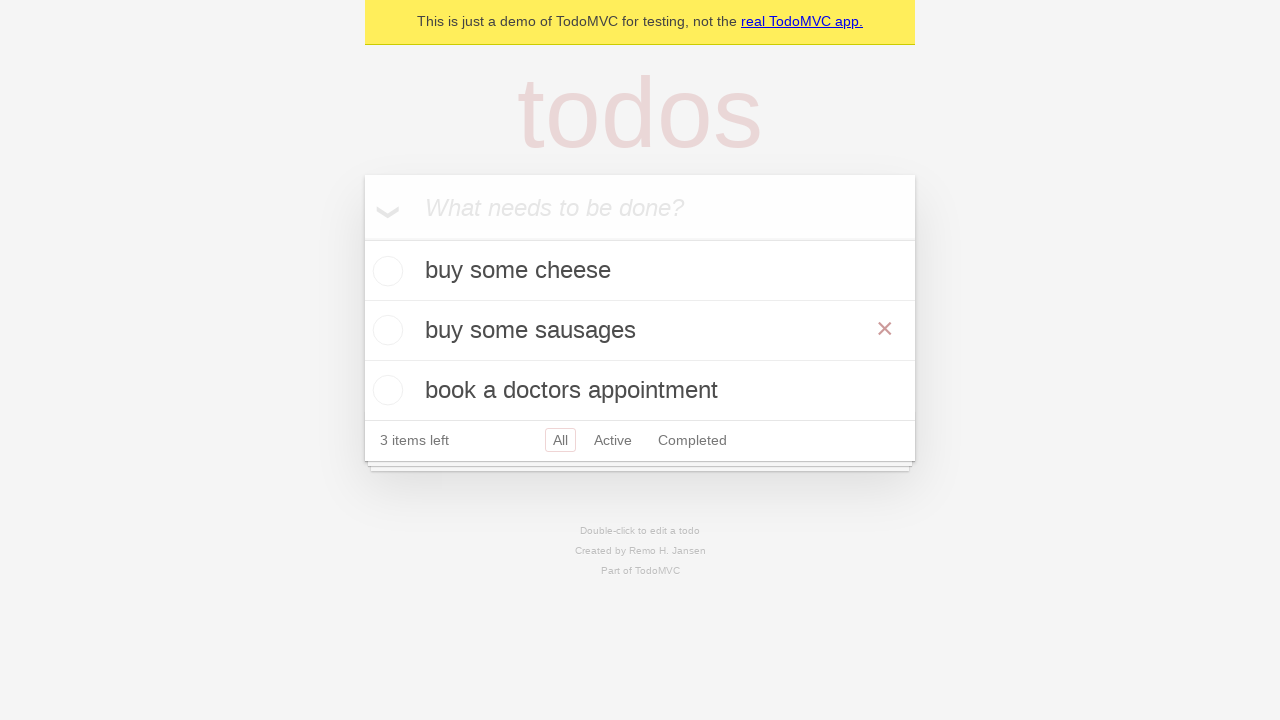